Tests that entered text is trimmed when editing a todo item

Starting URL: https://demo.playwright.dev/todomvc

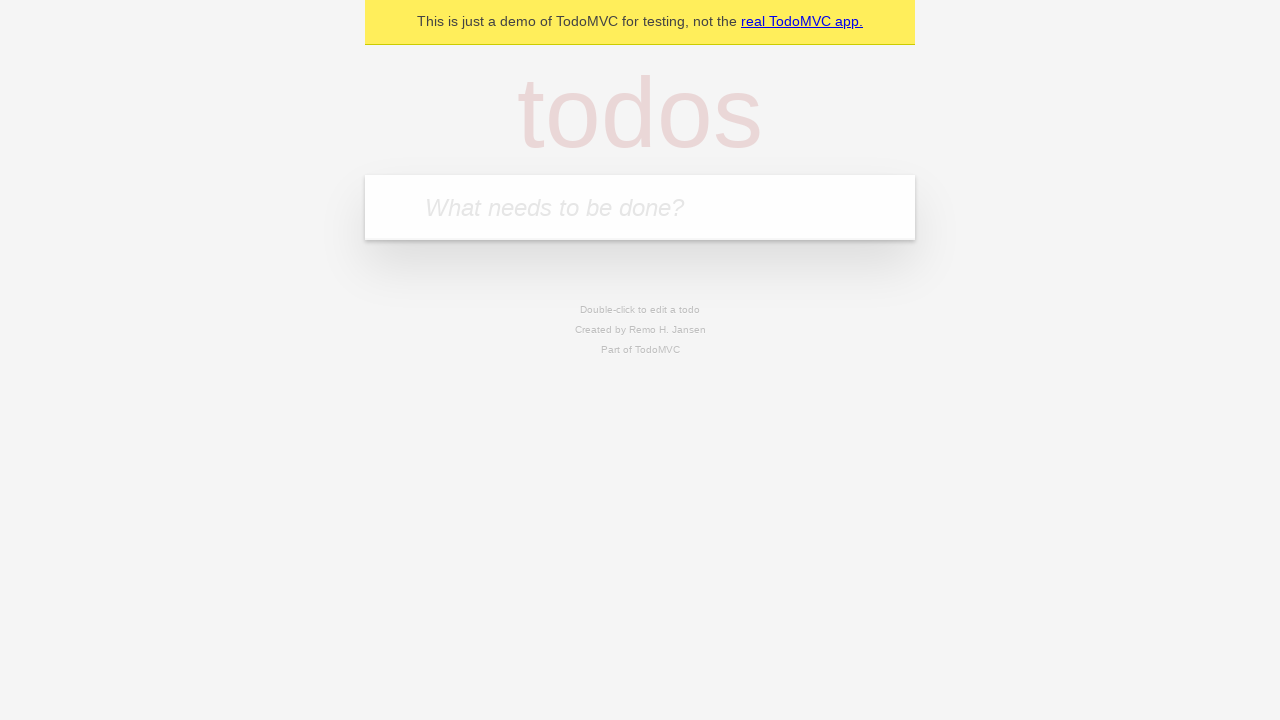

Filled new todo input with 'buy some cheese' on internal:attr=[placeholder="What needs to be done?"i]
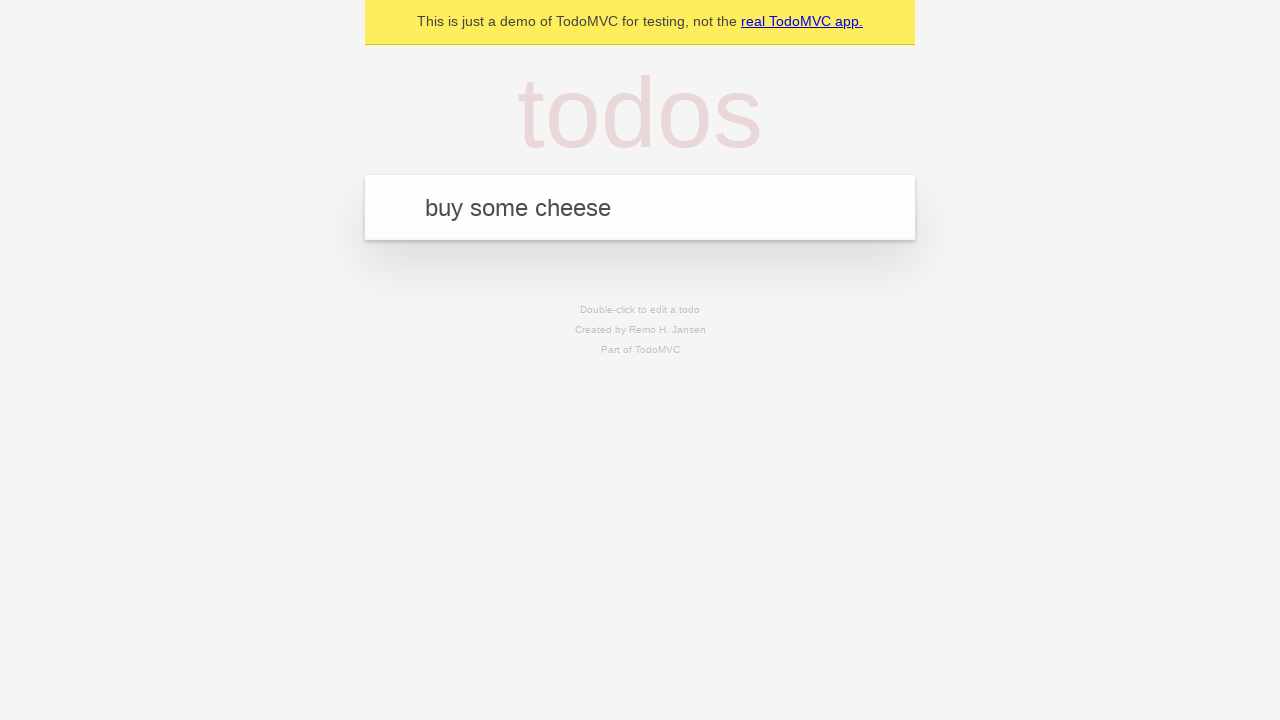

Pressed Enter to create first todo on internal:attr=[placeholder="What needs to be done?"i]
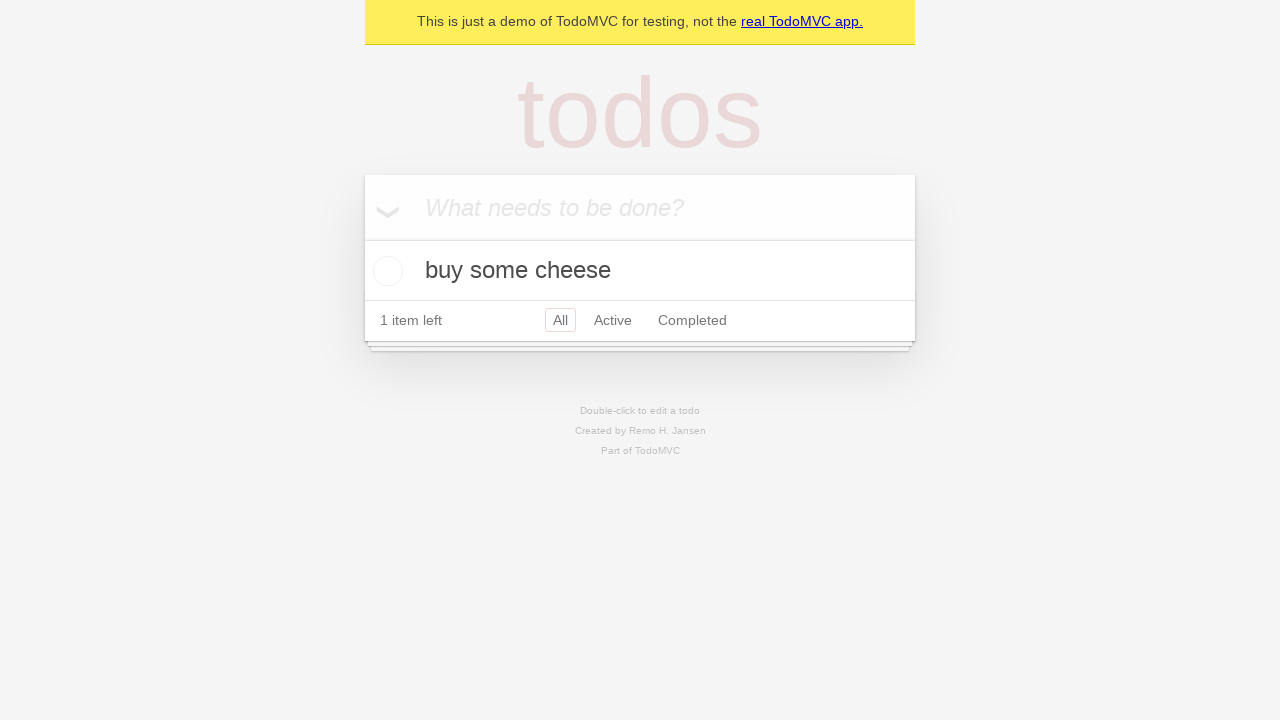

Filled new todo input with 'feed the cat' on internal:attr=[placeholder="What needs to be done?"i]
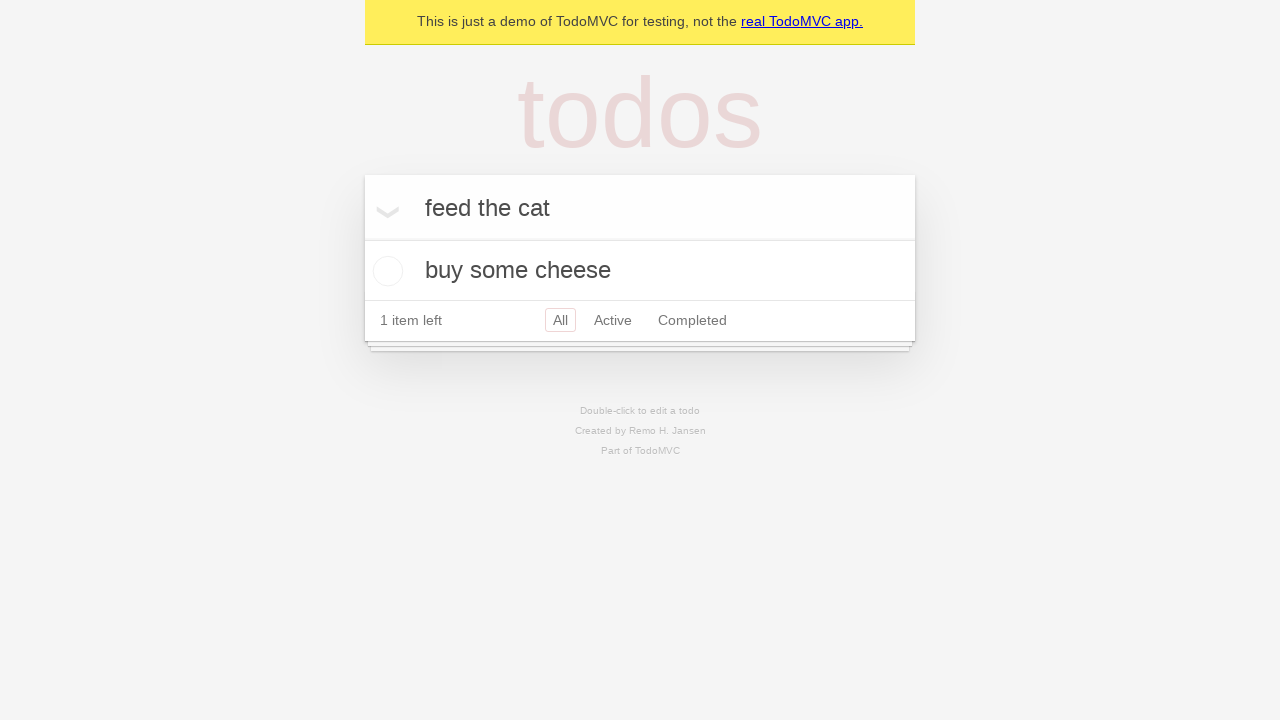

Pressed Enter to create second todo on internal:attr=[placeholder="What needs to be done?"i]
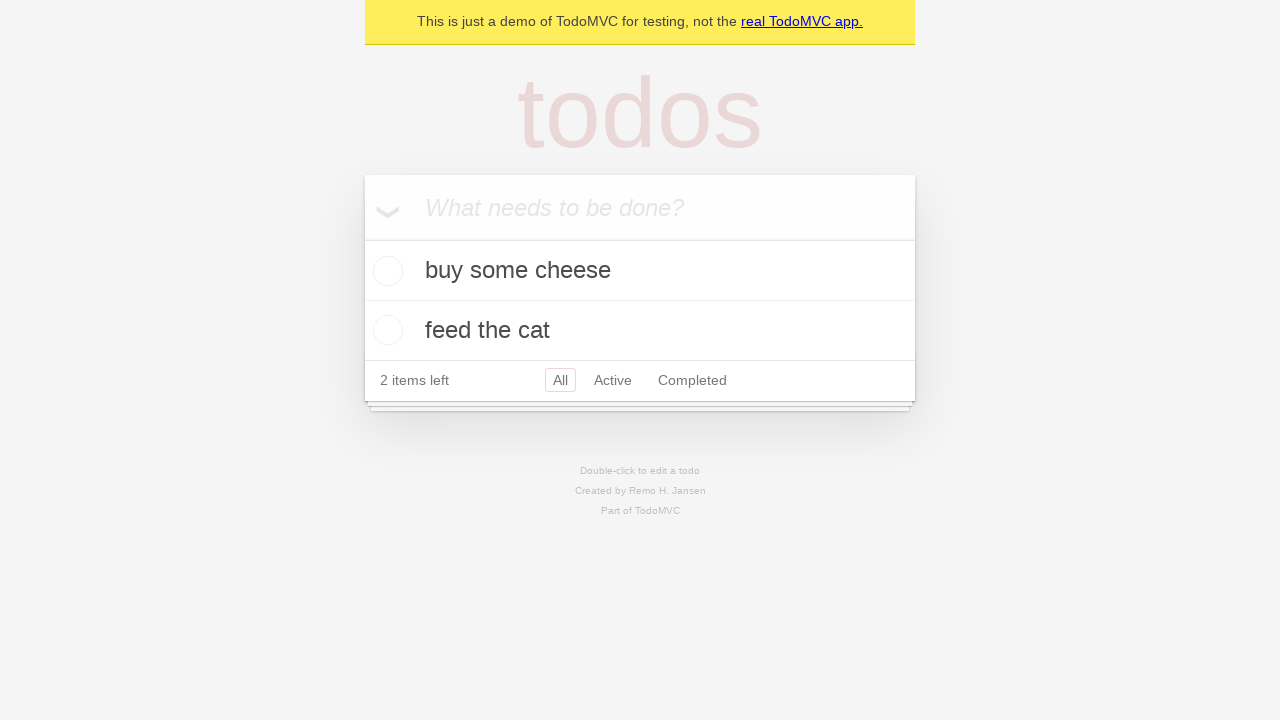

Filled new todo input with 'book a doctors appointment' on internal:attr=[placeholder="What needs to be done?"i]
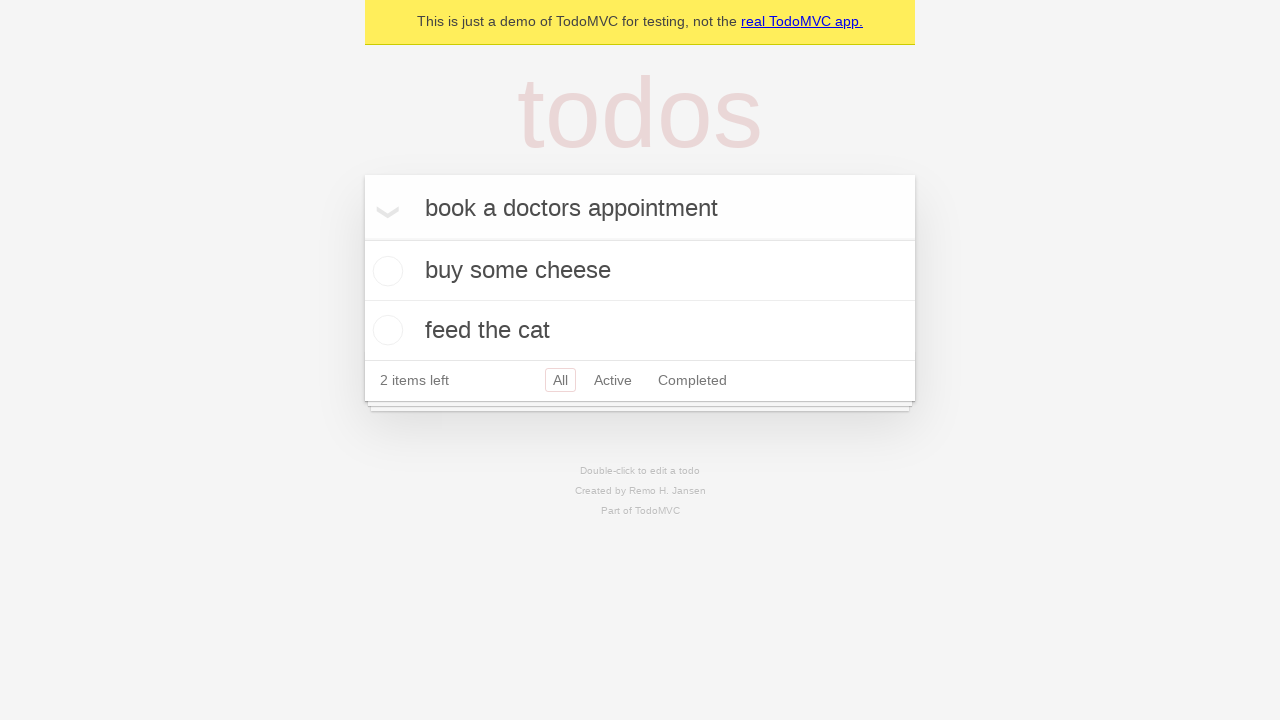

Pressed Enter to create third todo on internal:attr=[placeholder="What needs to be done?"i]
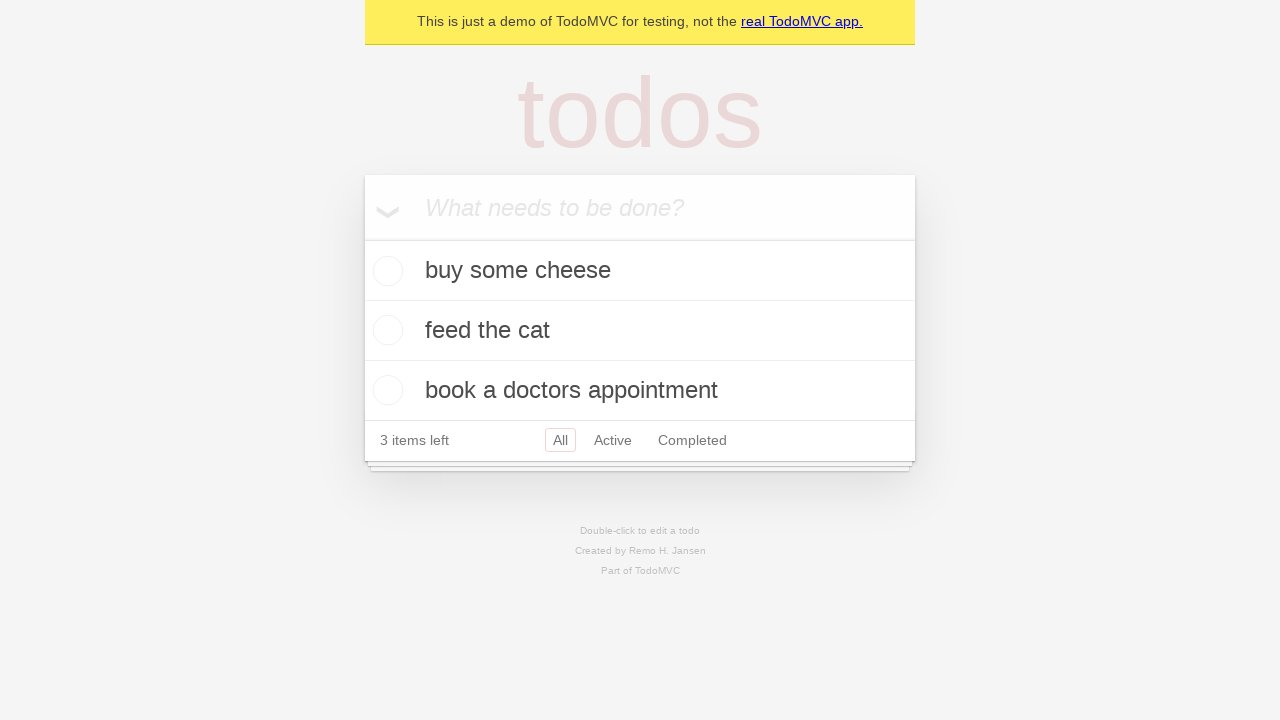

Double-clicked second todo item to enter edit mode at (640, 331) on internal:testid=[data-testid="todo-item"s] >> nth=1
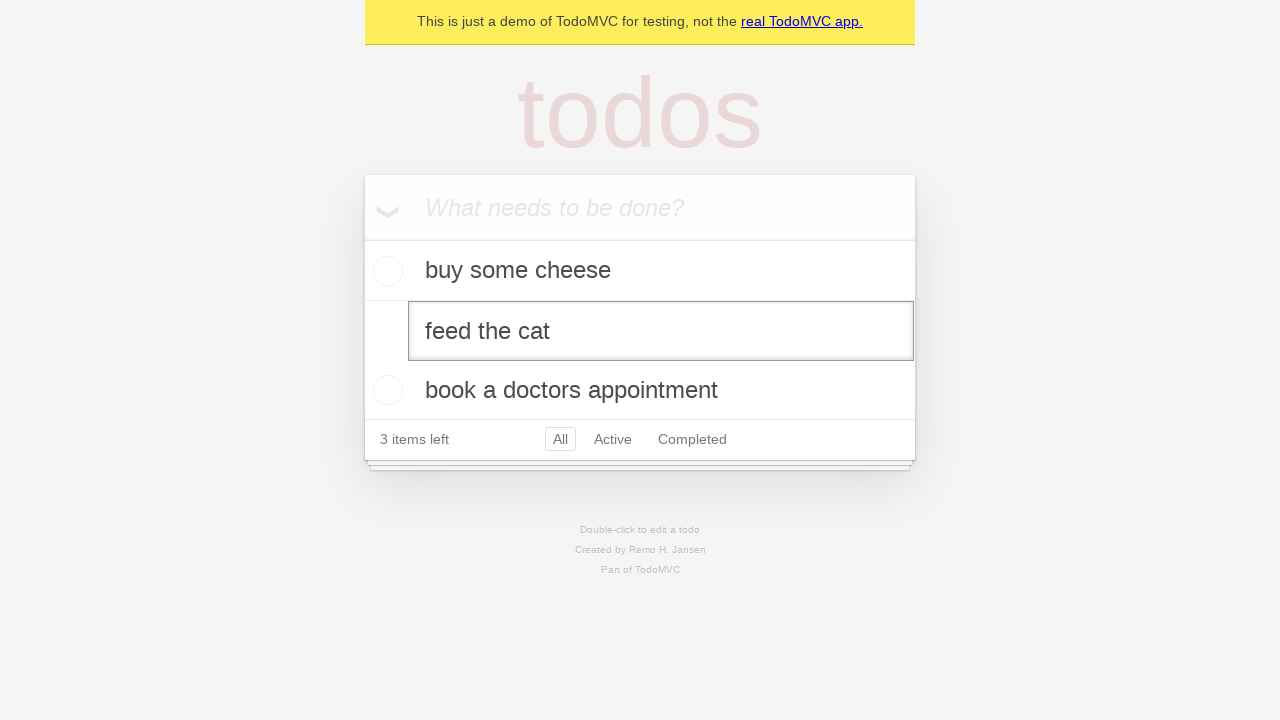

Filled edit input with text containing leading and trailing spaces on internal:testid=[data-testid="todo-item"s] >> nth=1 >> internal:role=textbox[nam
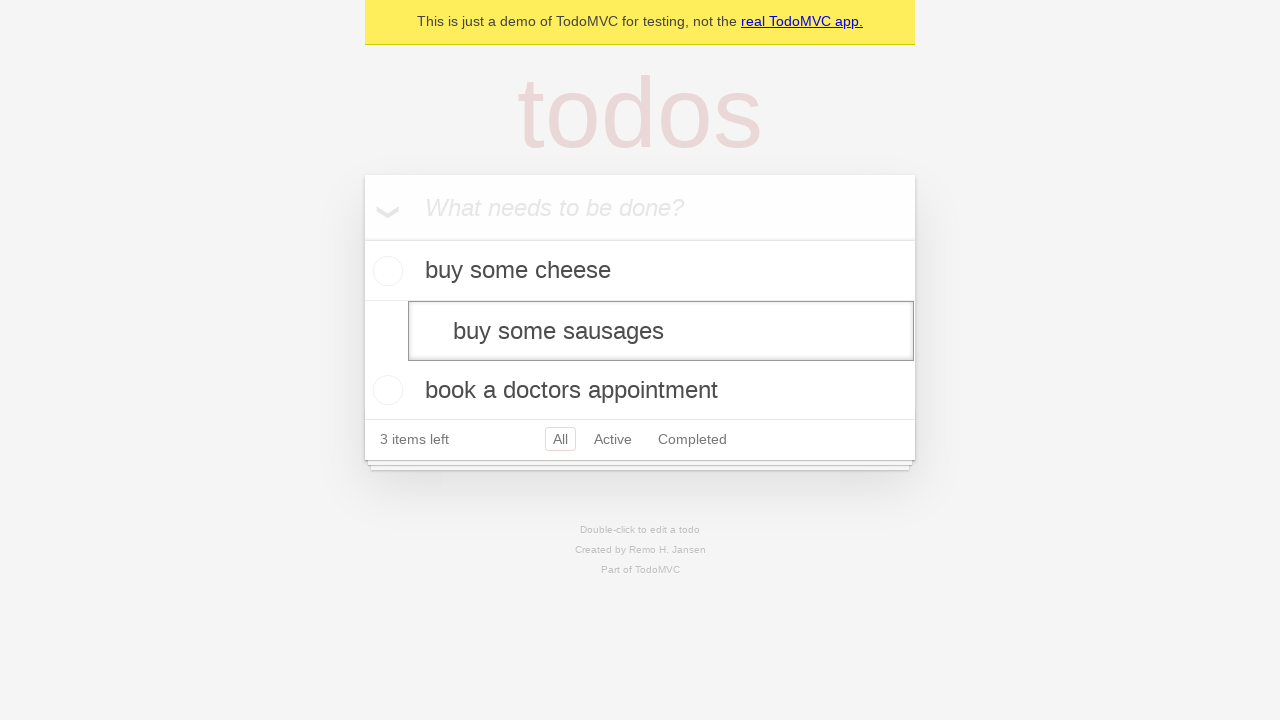

Pressed Enter to confirm edit and verify text is trimmed on internal:testid=[data-testid="todo-item"s] >> nth=1 >> internal:role=textbox[nam
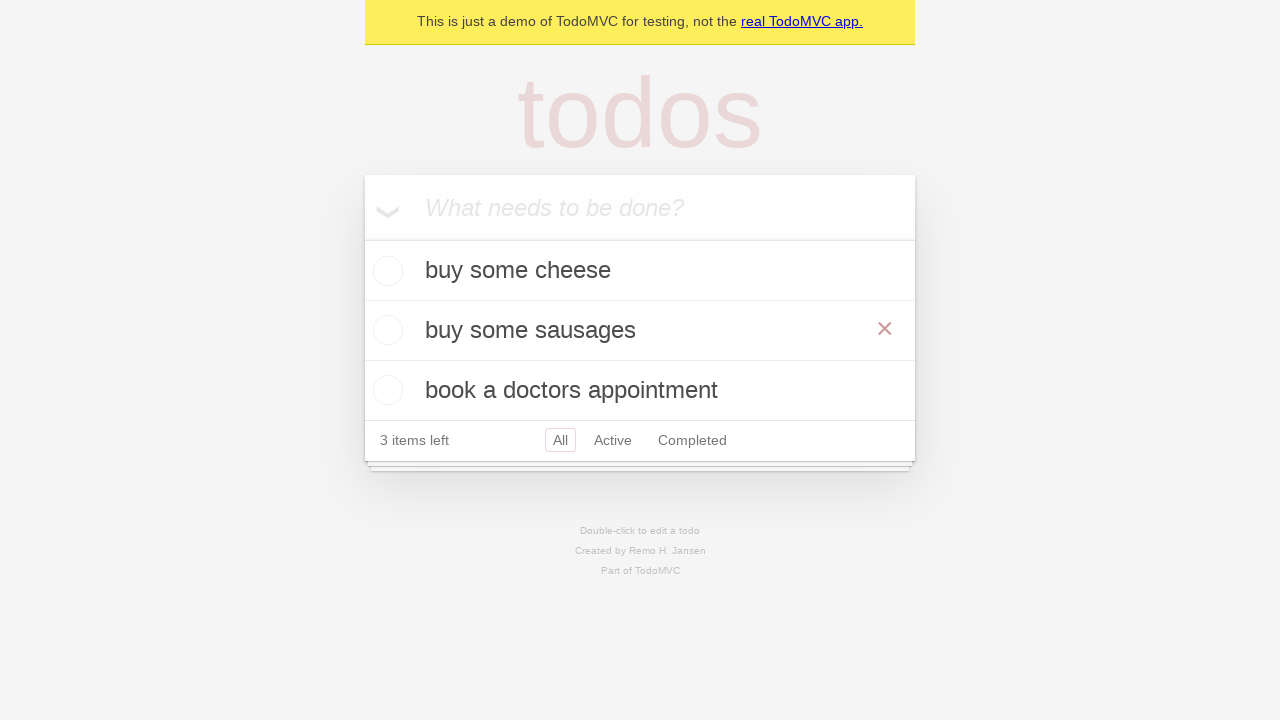

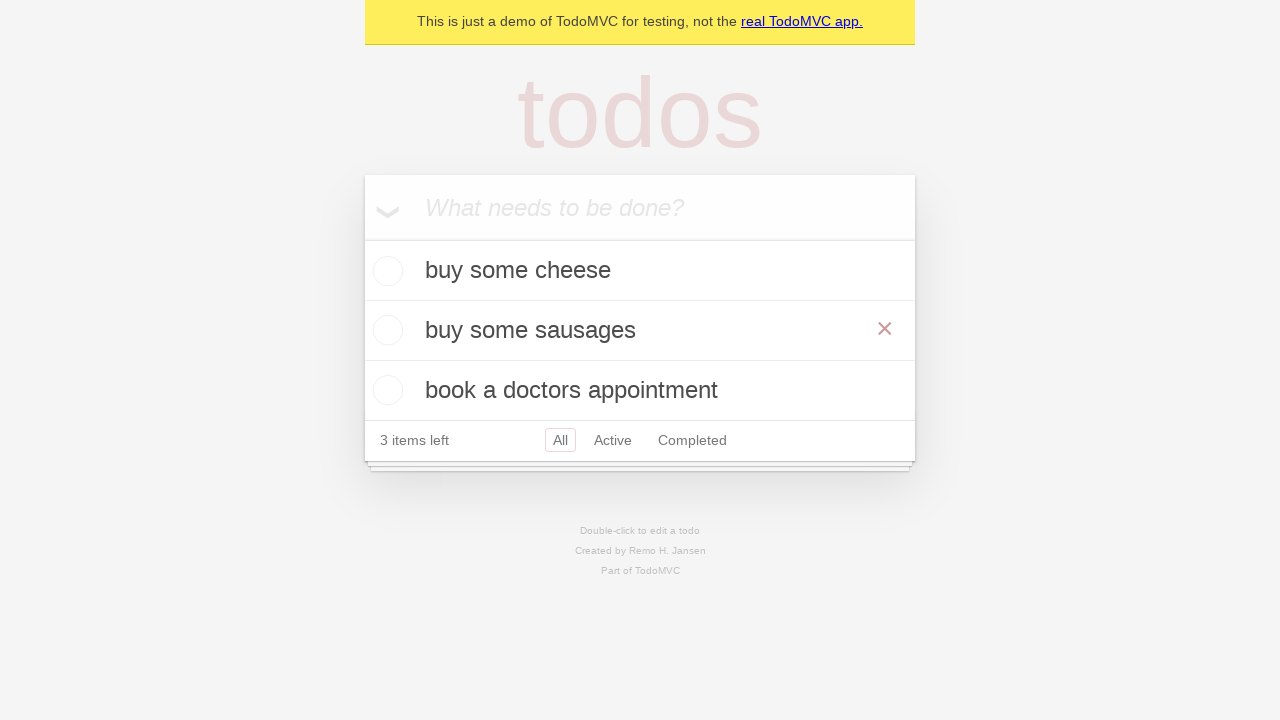